Tests an e-commerce product search and add-to-cart functionality by searching for products containing "ca" and adding specific items to the cart

Starting URL: https://rahulshettyacademy.com/seleniumPractise/#/

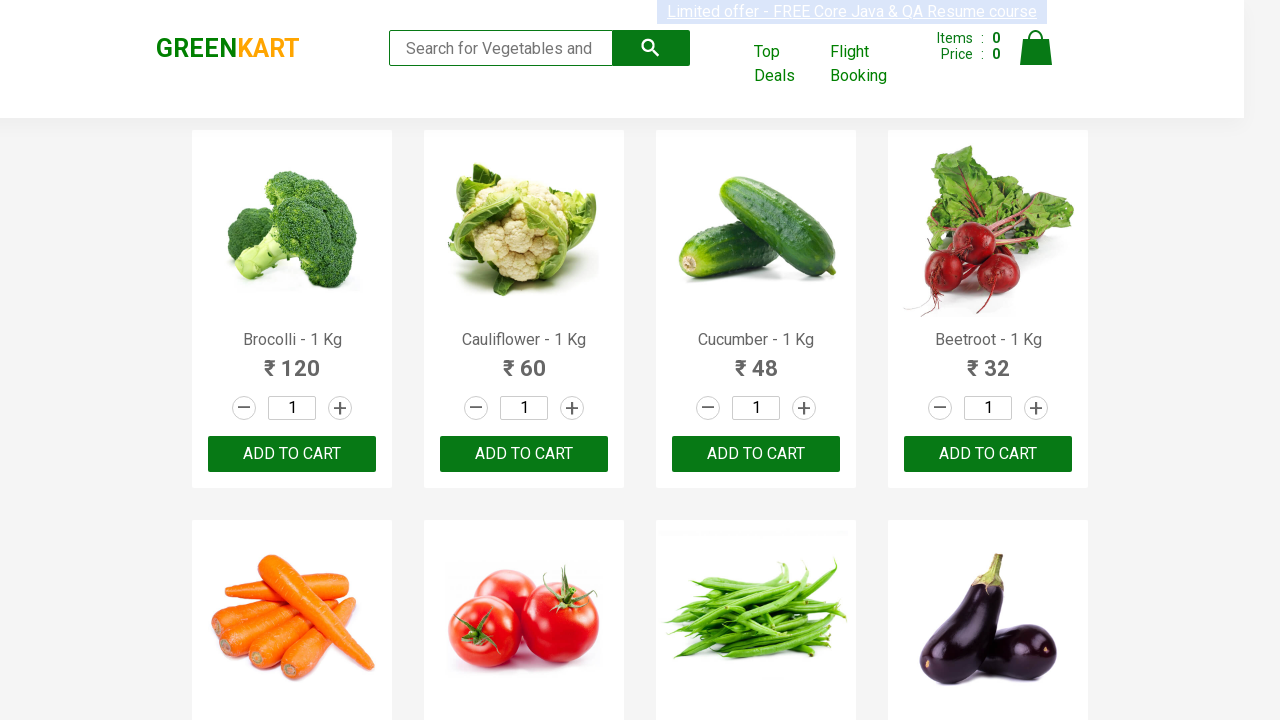

Filled search field with 'ca' to filter products on .search-keyword
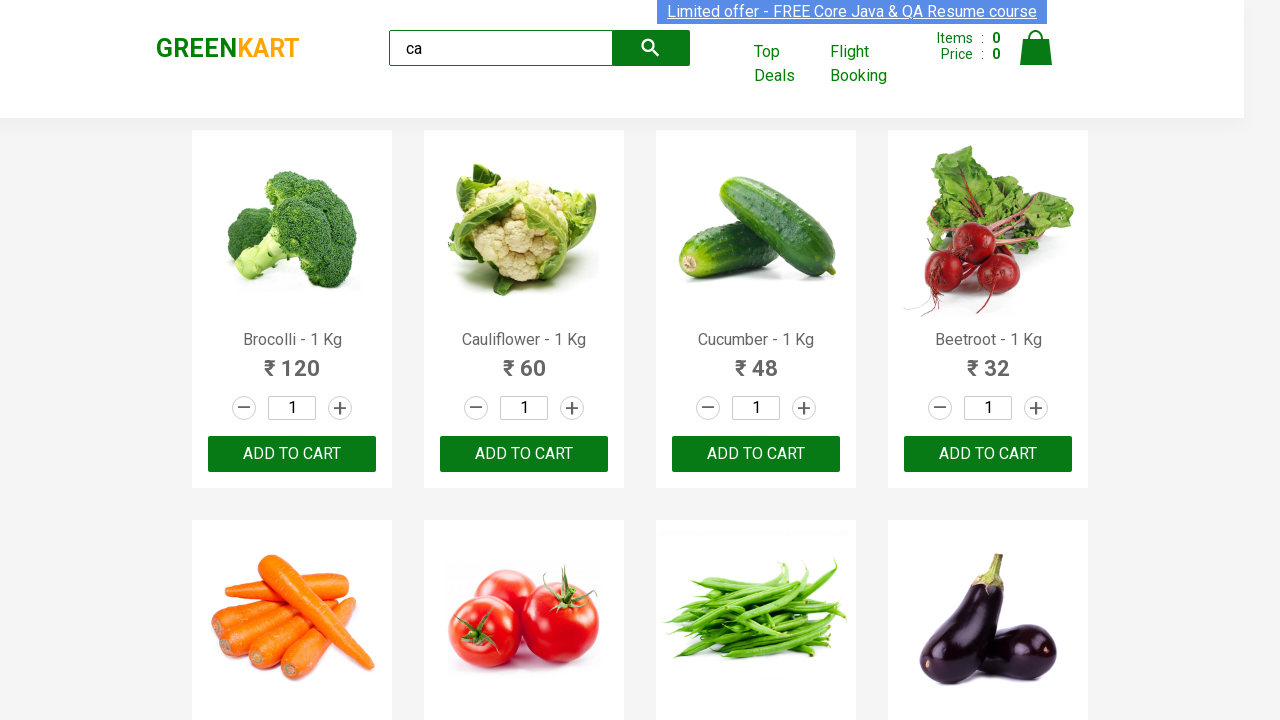

Waited 2000ms for search results to update
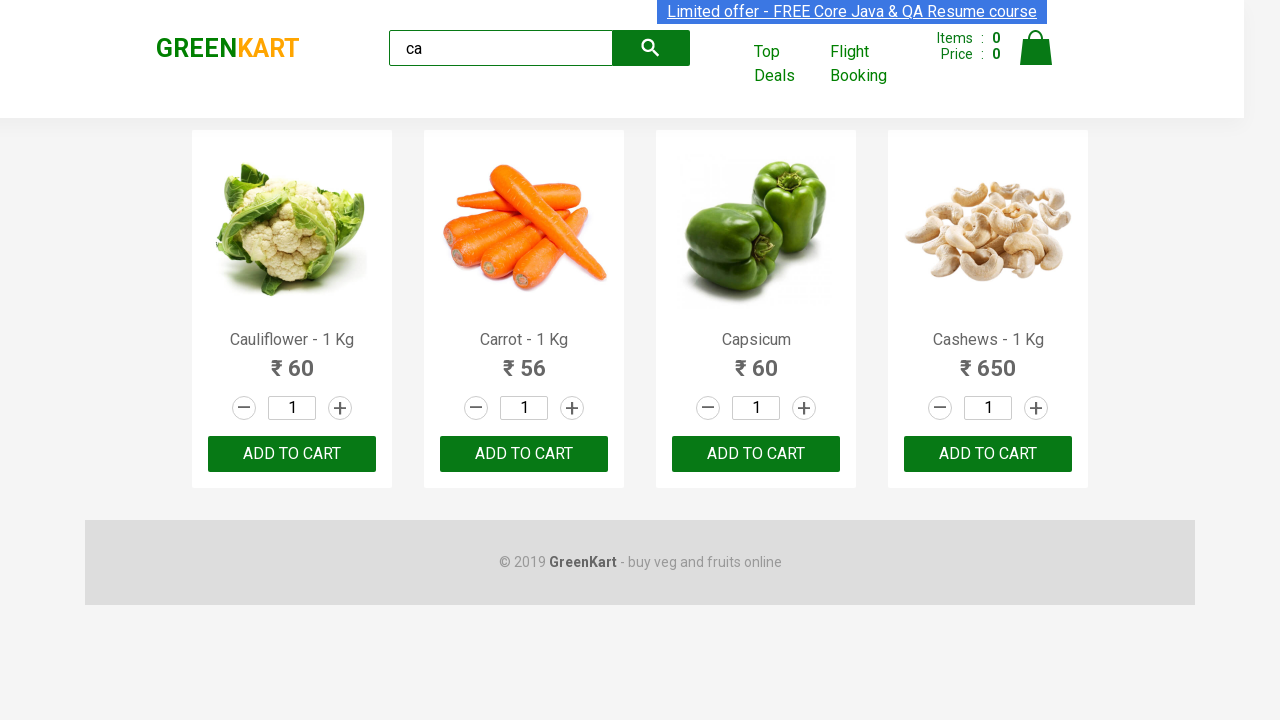

Verified that visible products are displayed
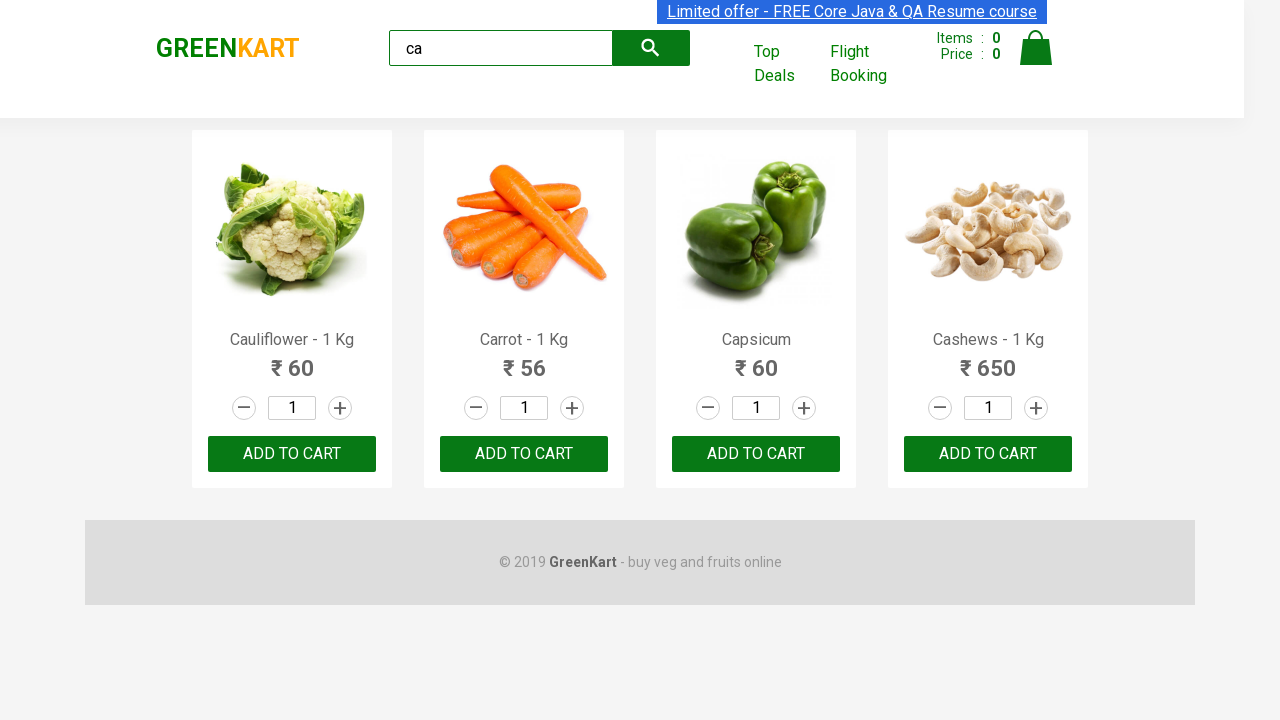

Clicked 'ADD TO CART' button for the third product at (756, 454) on .products .product >> nth=2 >> button:has-text("ADD TO CART")
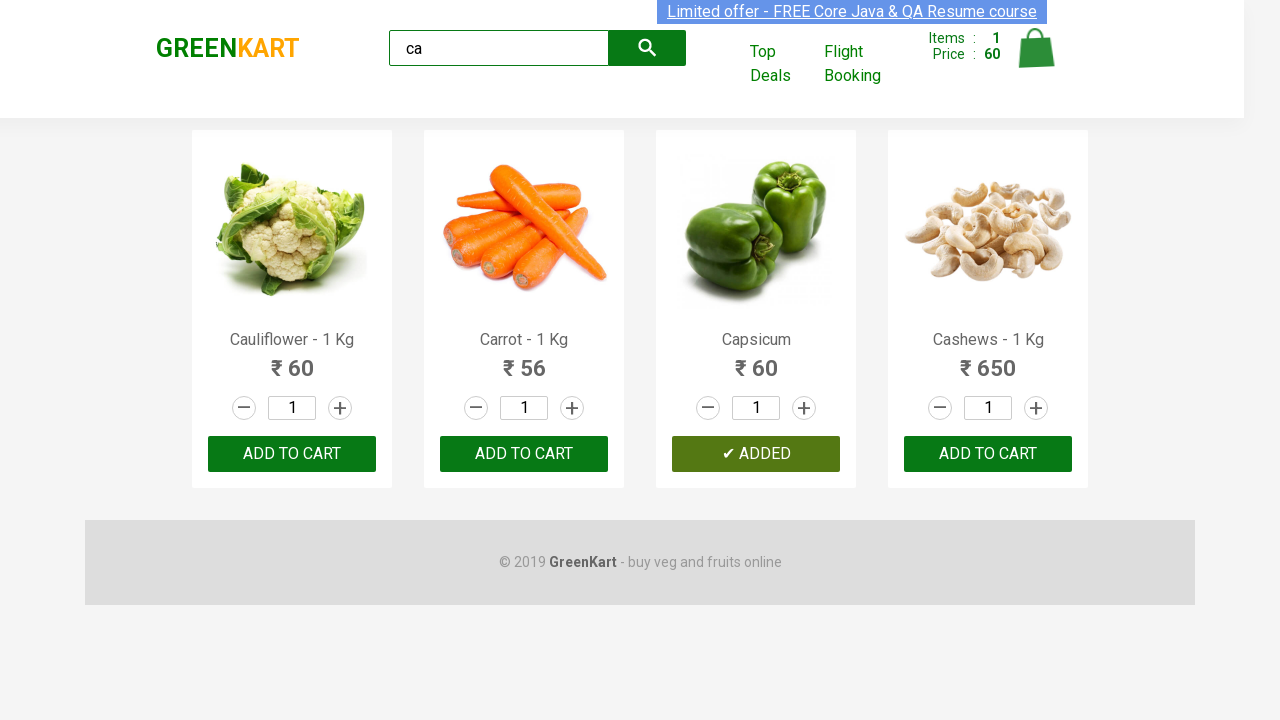

Found and clicked 'ADD TO CART' button for Cashews product at (988, 454) on .products .product >> nth=3 >> button
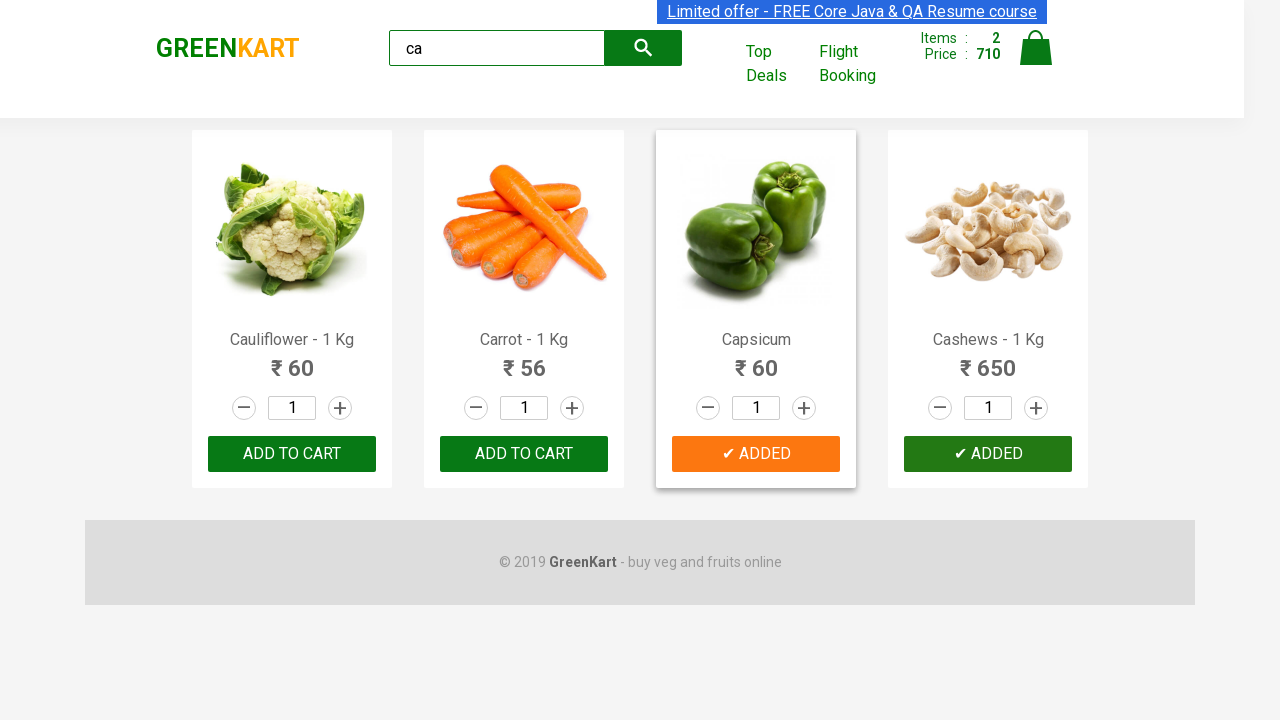

Verified brand text equals 'GREENKART'
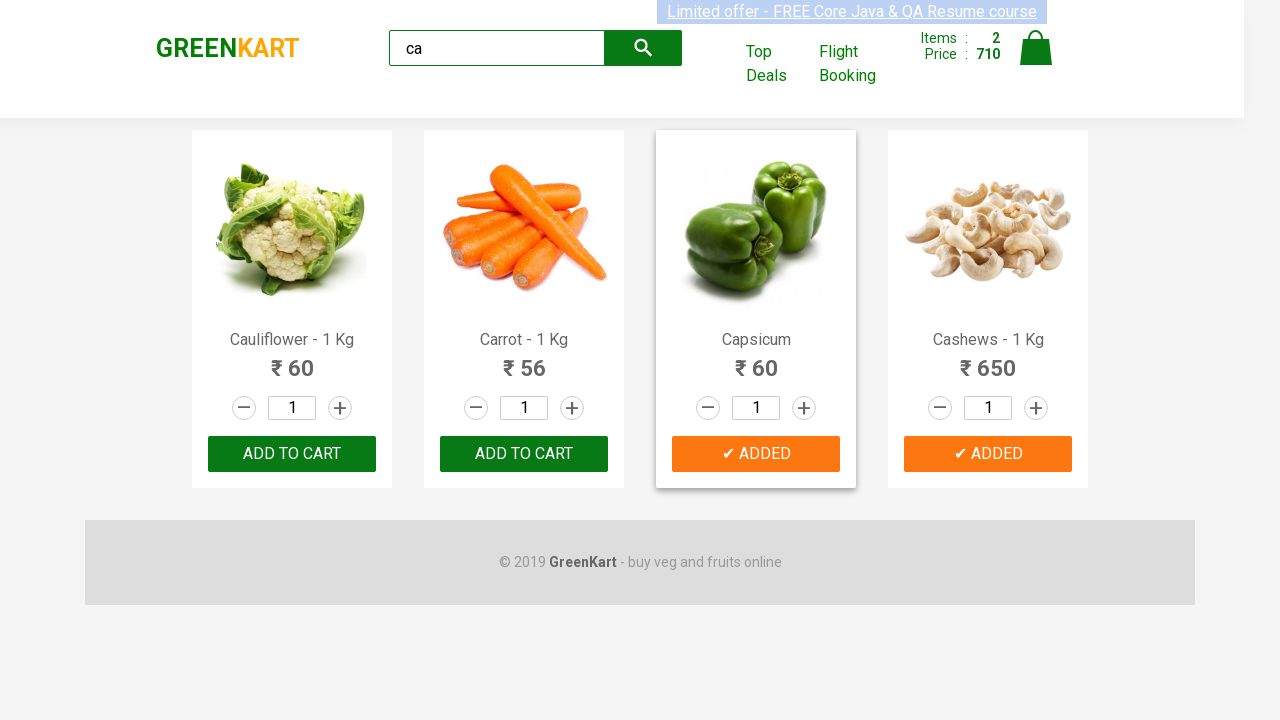

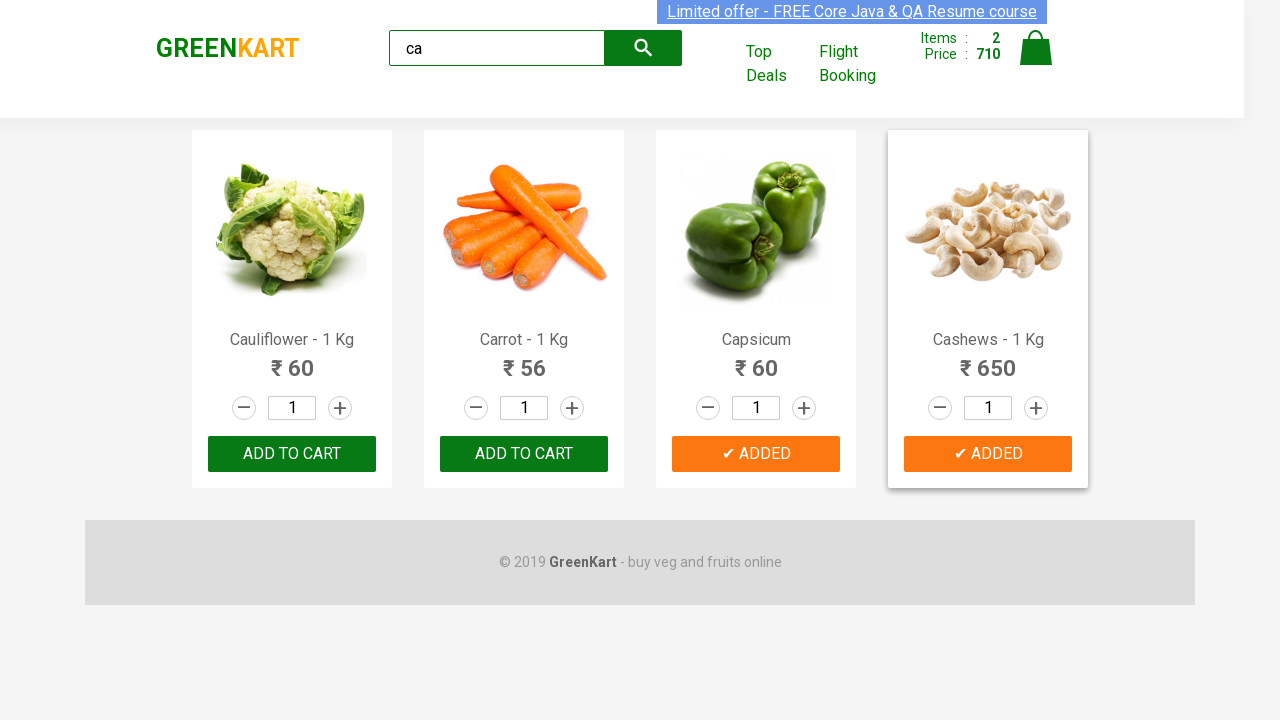